Tests various alert dialog interactions including simple alerts, timer-based alerts, and confirmation dialogs on the DemoQA alerts page

Starting URL: https://demoqa.com/alerts

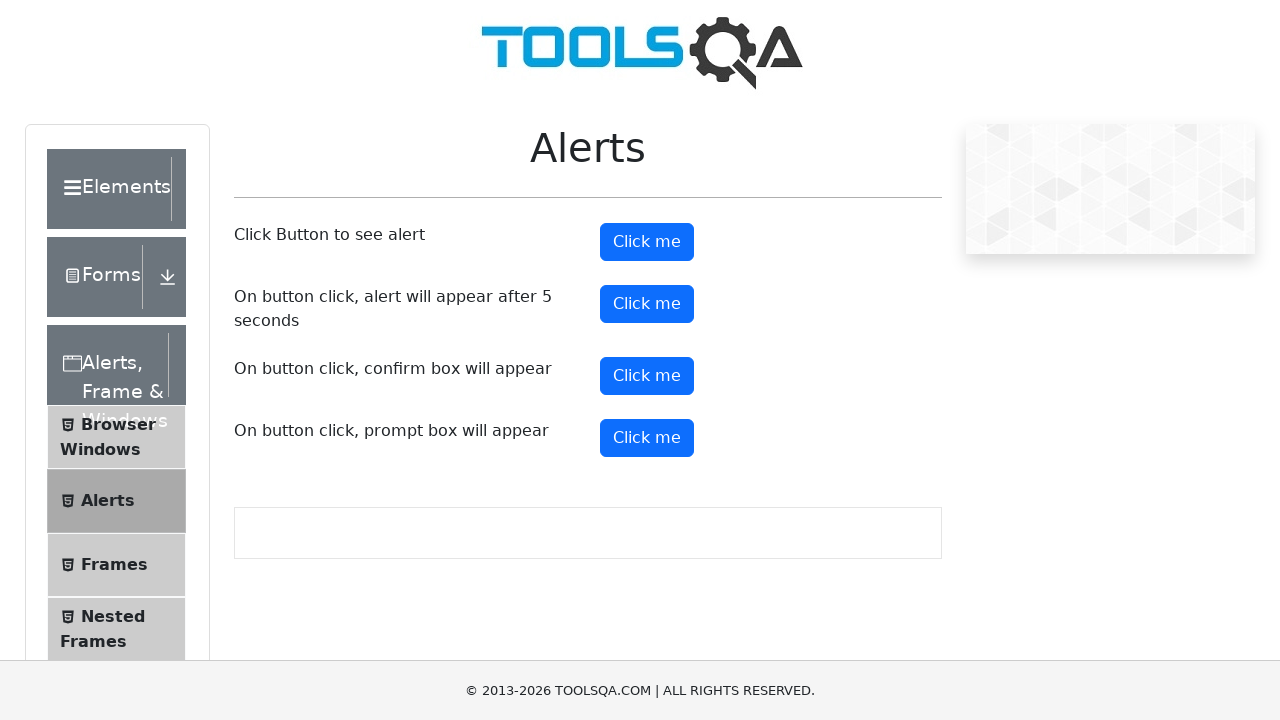

Clicked button to trigger simple alert at (647, 242) on #alertButton
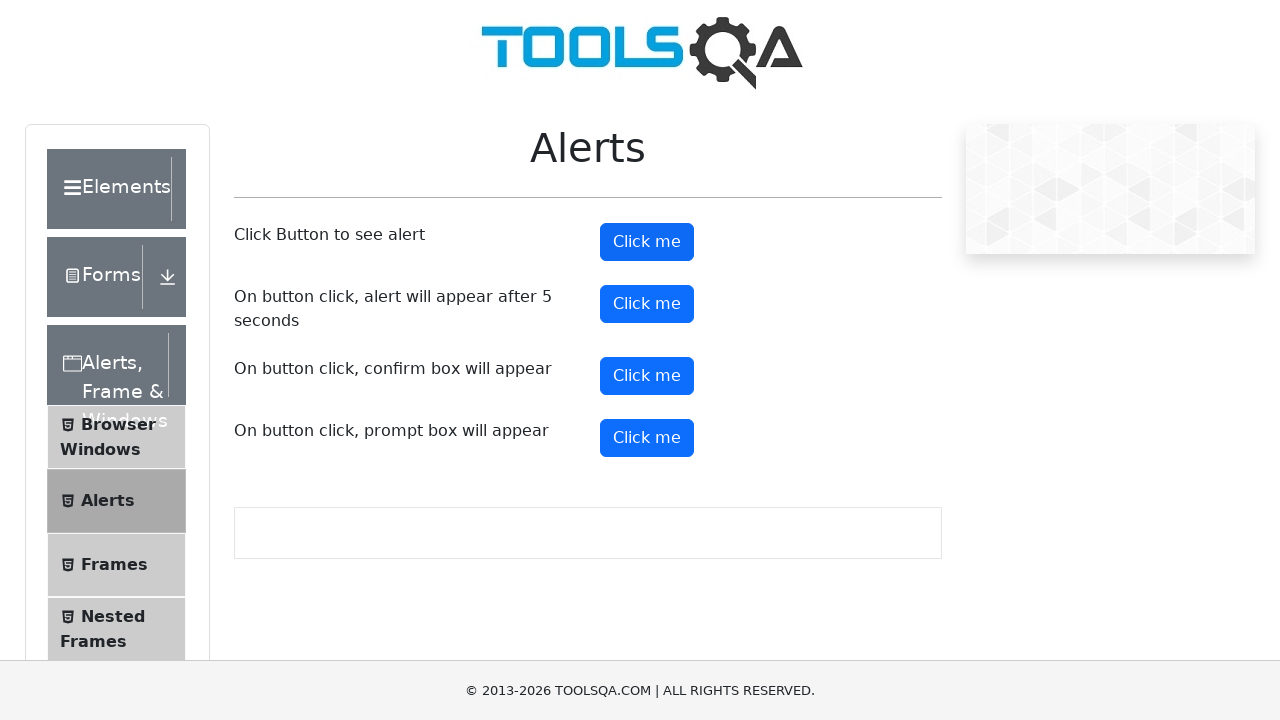

Set up dialog handler to accept alerts
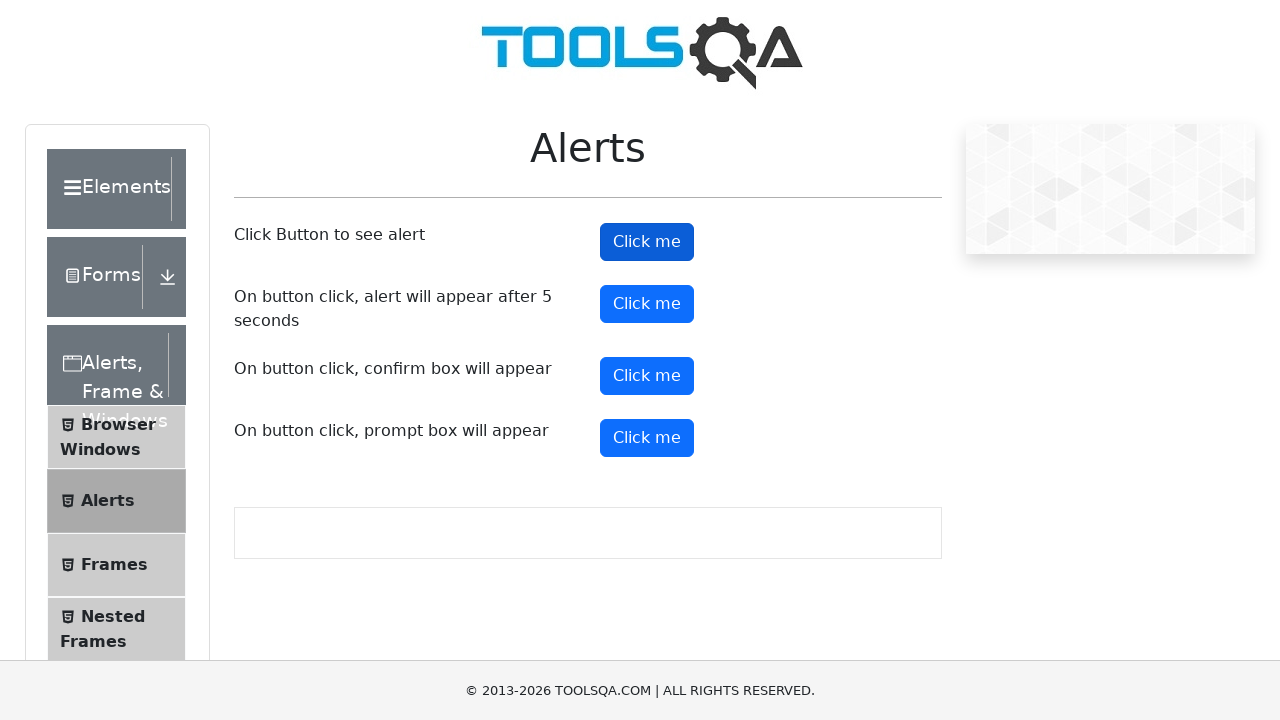

Clicked button to trigger timer-based alert at (647, 304) on #timerAlertButton
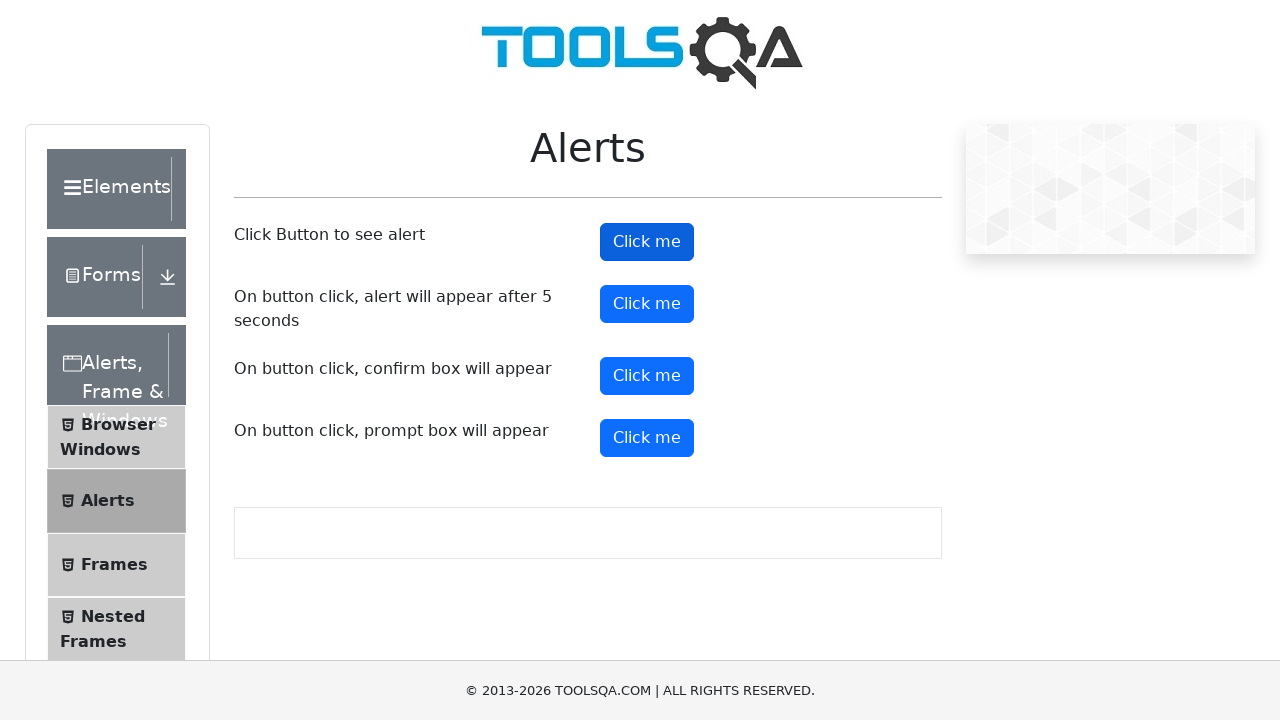

Waited 5 seconds for delayed alert to appear
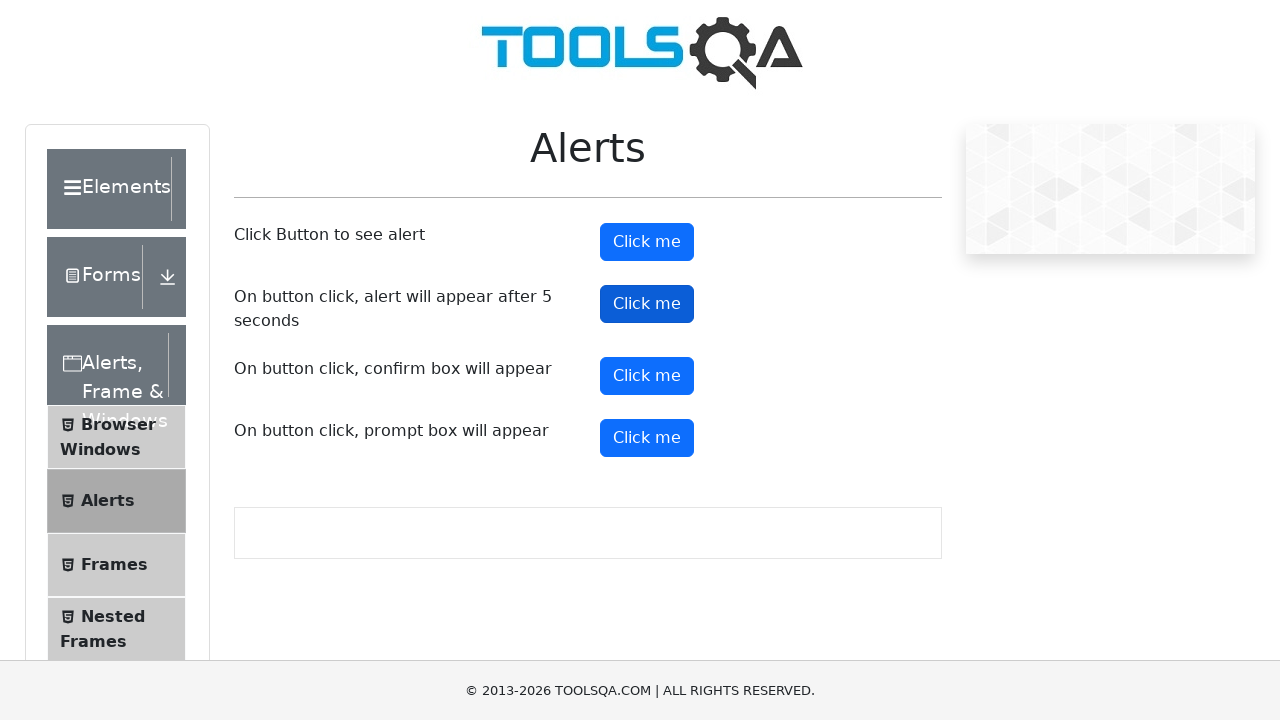

Clicked button to trigger confirmation dialog at (647, 376) on #confirmButton
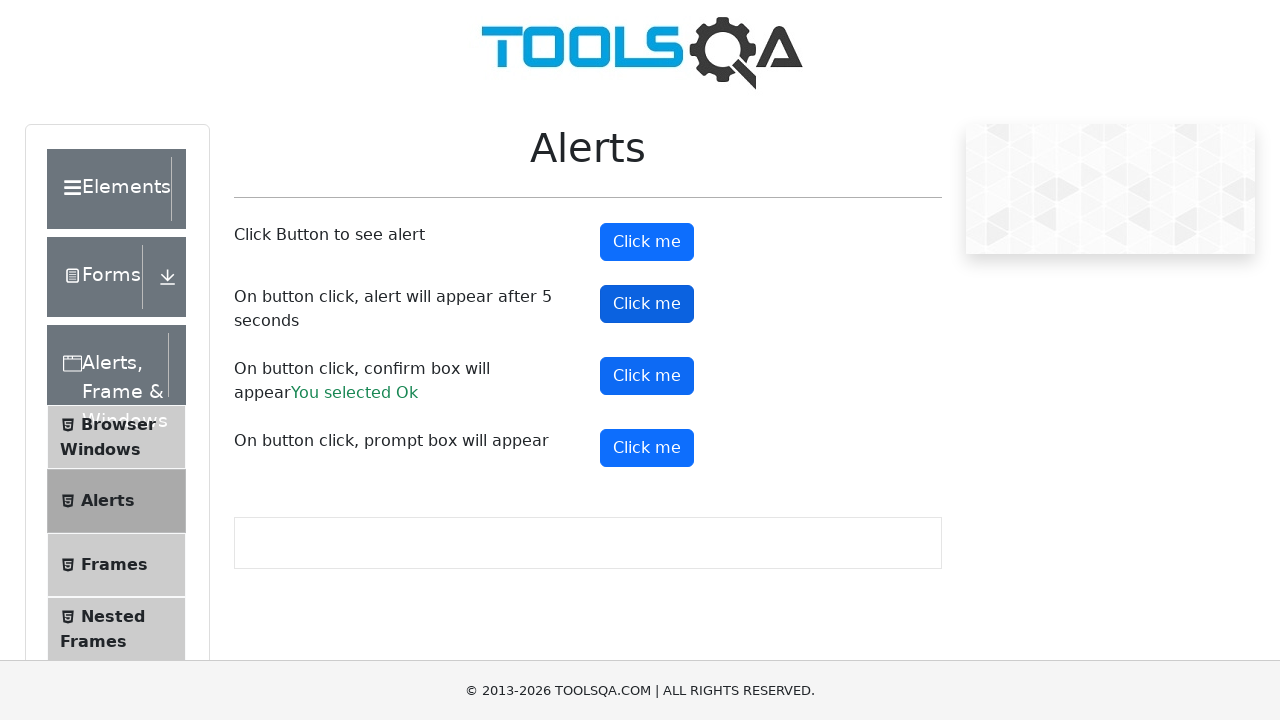

Confirmation result text element appeared on page
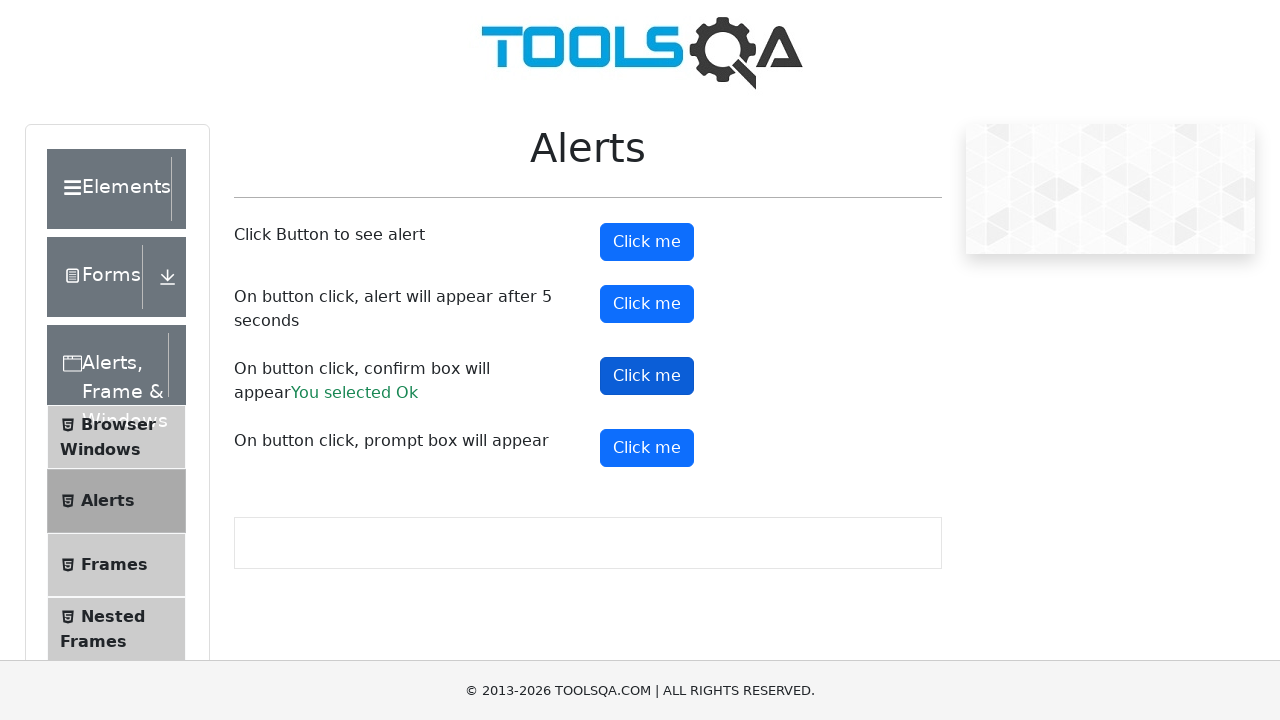

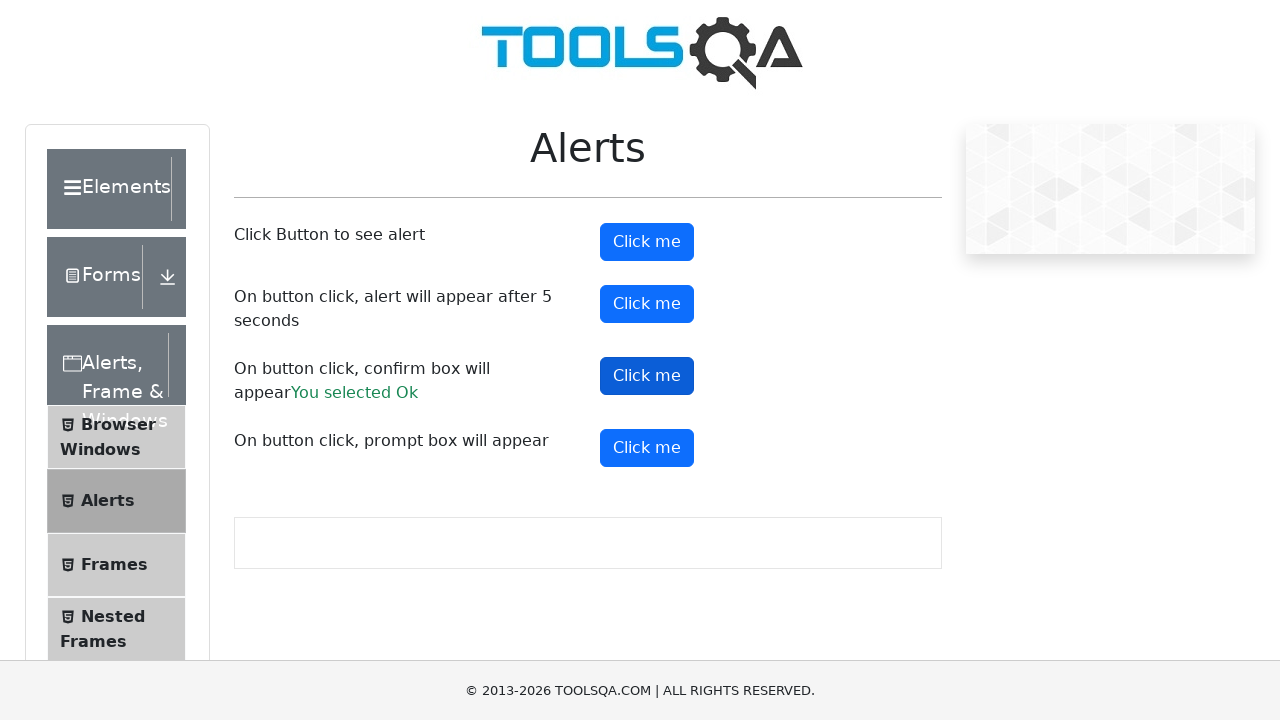